Tests radio button functionality by clicking through each radio button in a group and verifying selection state

Starting URL: http://www.echoecho.com/htmlforms10.htm

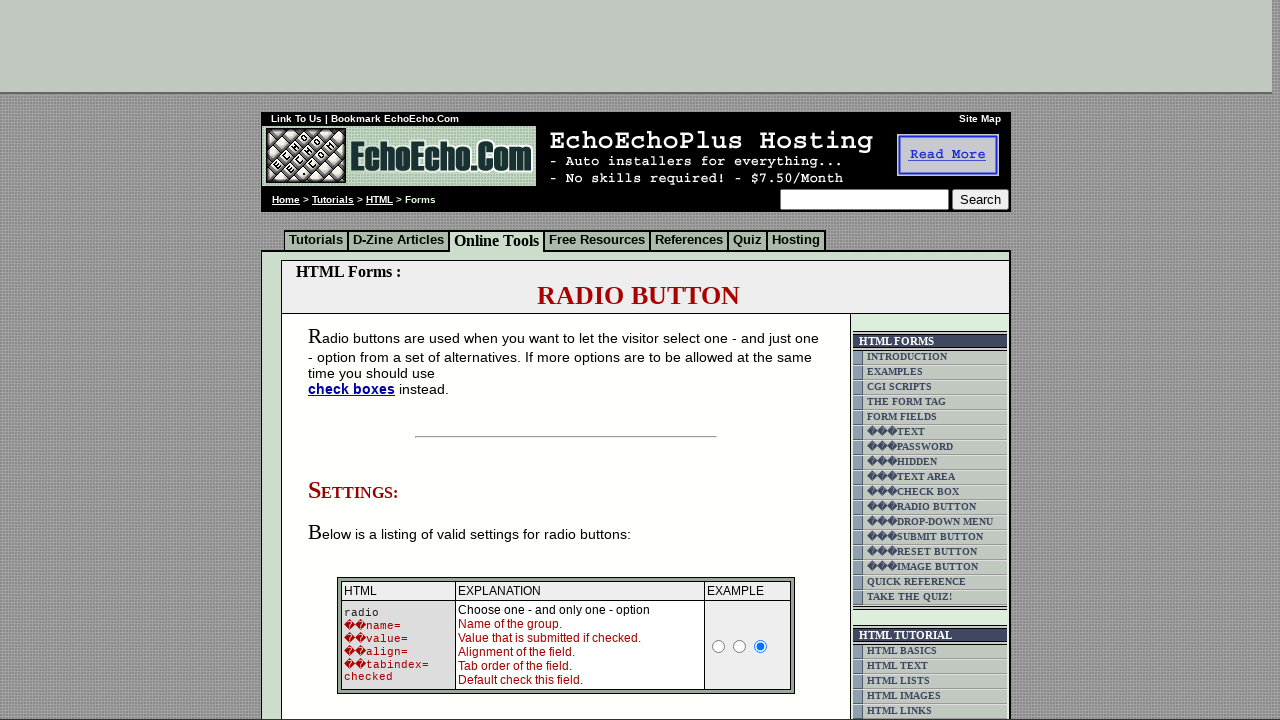

Located the table containing radio button group
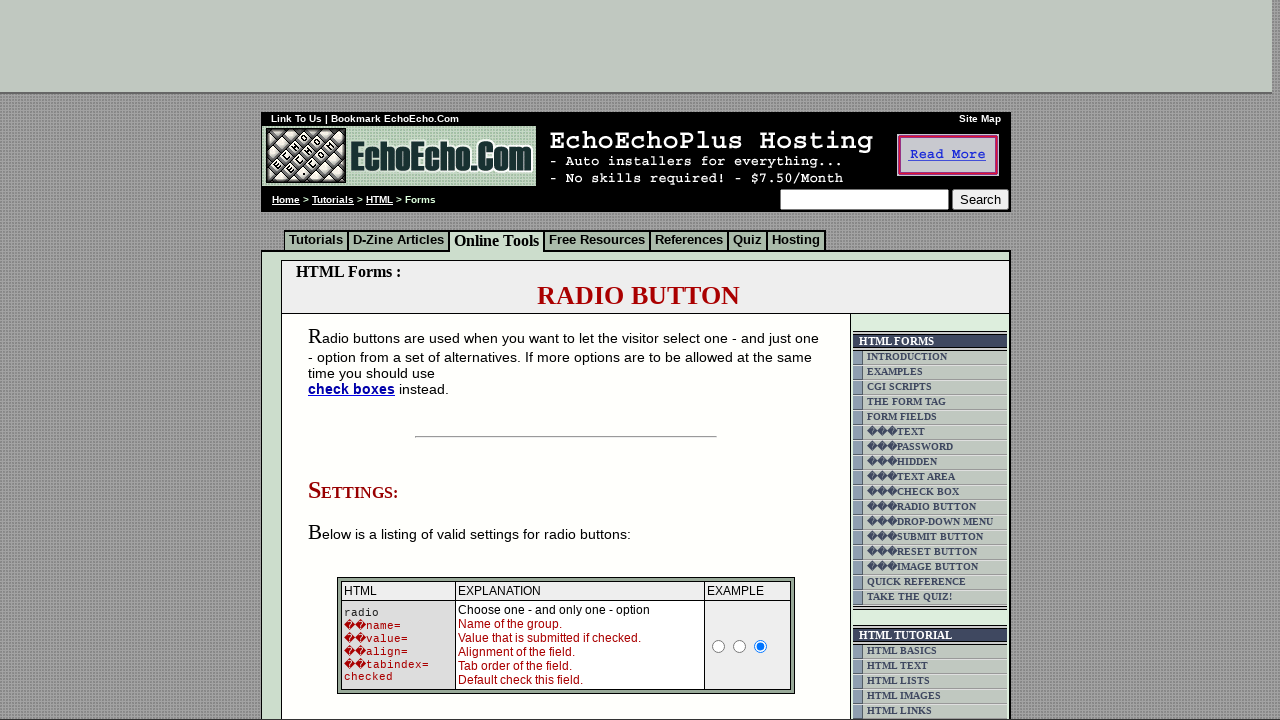

Located all radio buttons with name 'group1'
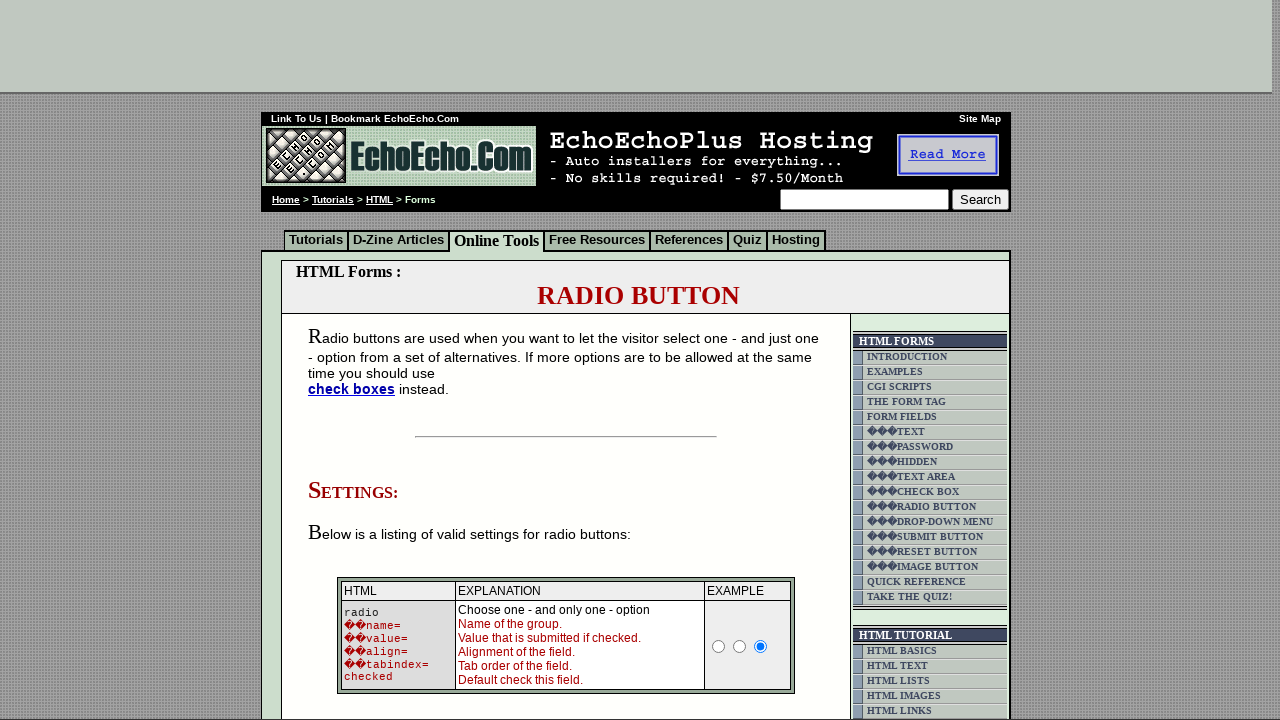

Found 3 radio buttons in the group
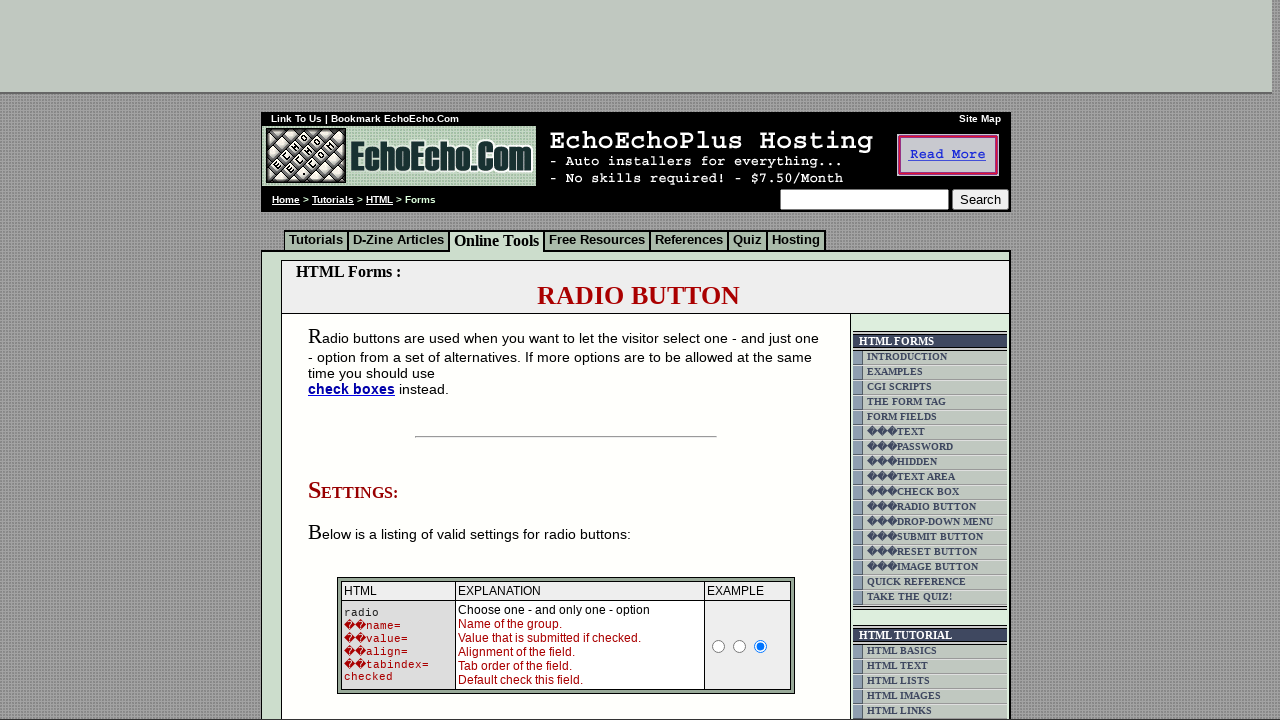

Clicked radio button 1 of 3 at (356, 360) on xpath=html/body/div[2]/table[9]/tbody/tr/td[4]/table/tbody/tr/td/div/span/form/t
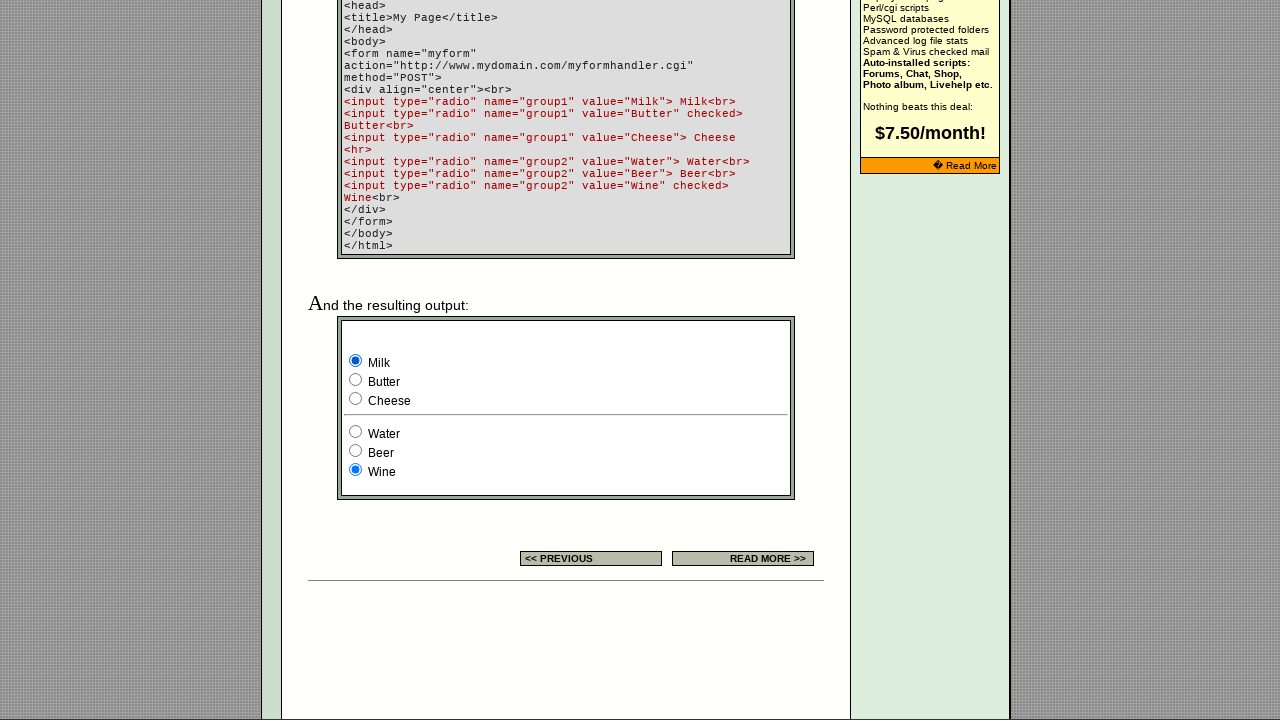

Waited 1 second to observe radio button 1 selection state
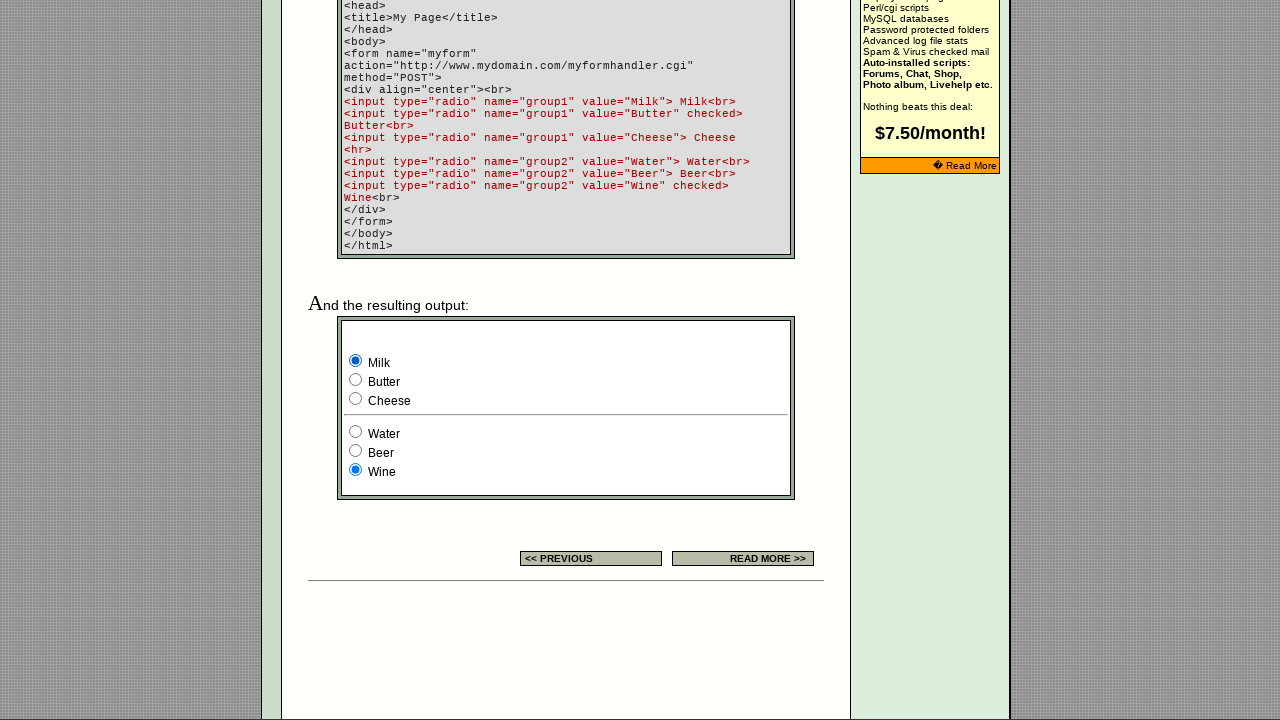

Clicked radio button 2 of 3 at (356, 380) on xpath=html/body/div[2]/table[9]/tbody/tr/td[4]/table/tbody/tr/td/div/span/form/t
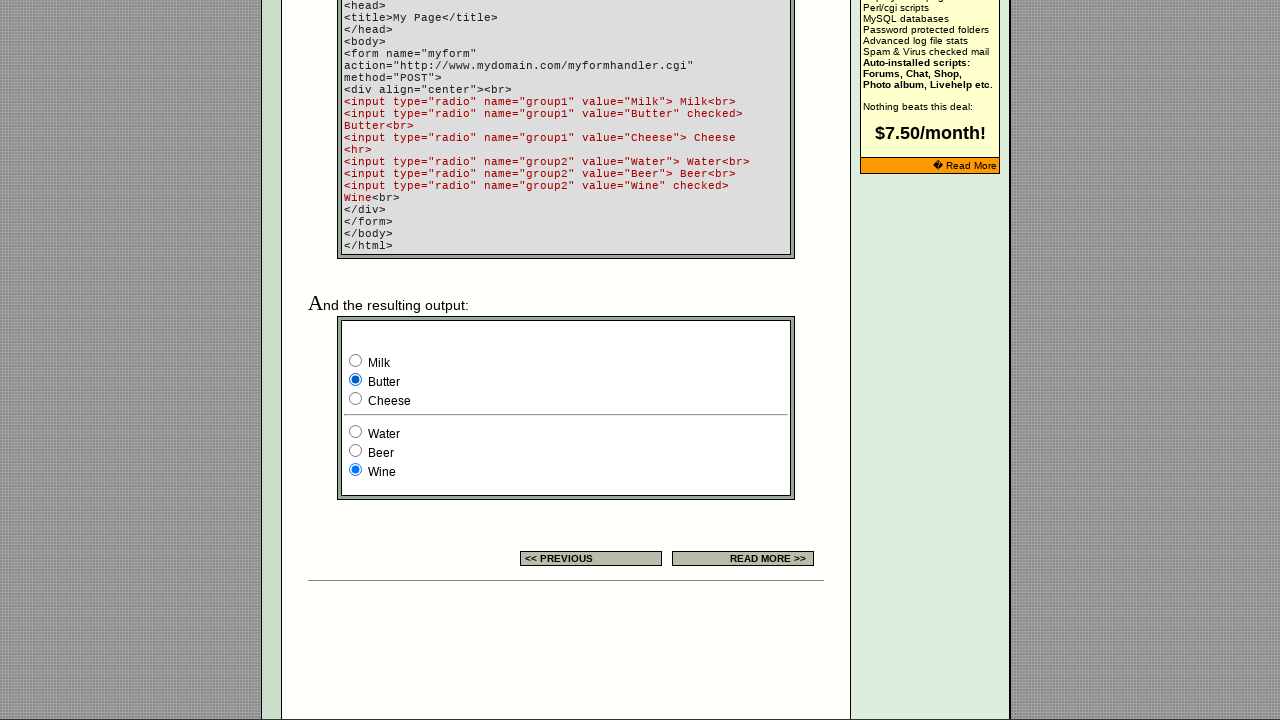

Waited 1 second to observe radio button 2 selection state
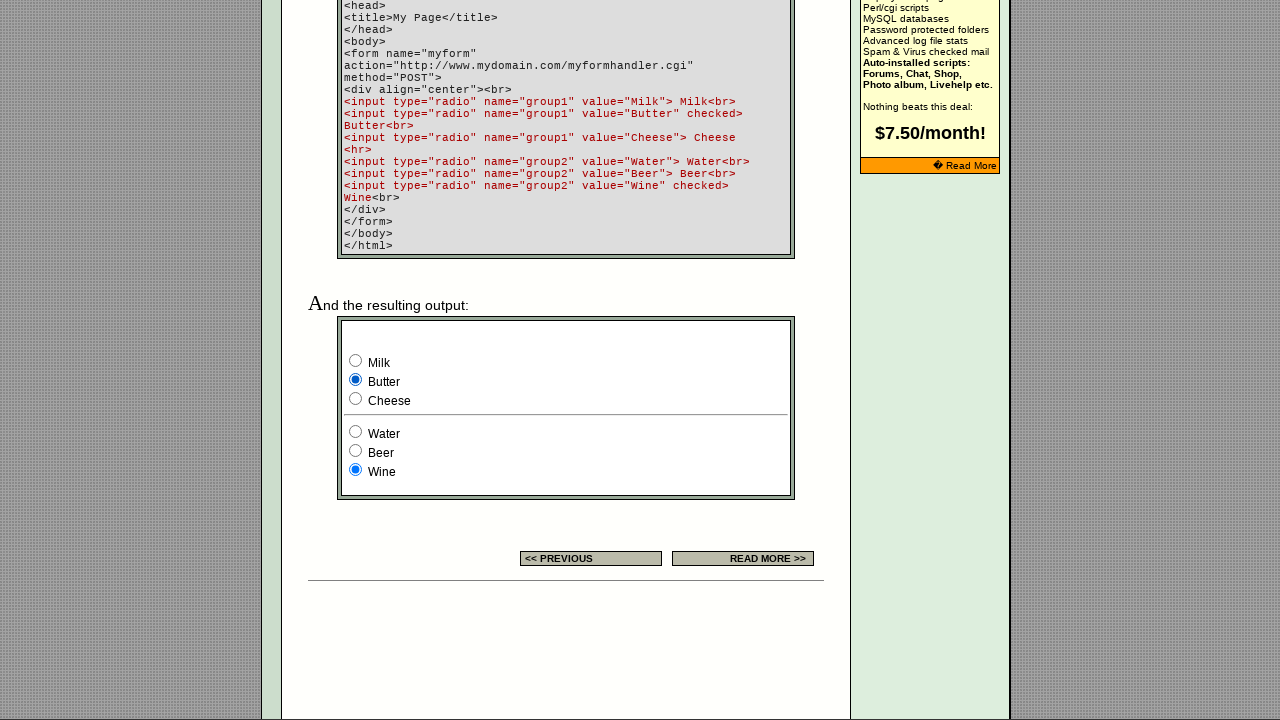

Clicked radio button 3 of 3 at (356, 398) on xpath=html/body/div[2]/table[9]/tbody/tr/td[4]/table/tbody/tr/td/div/span/form/t
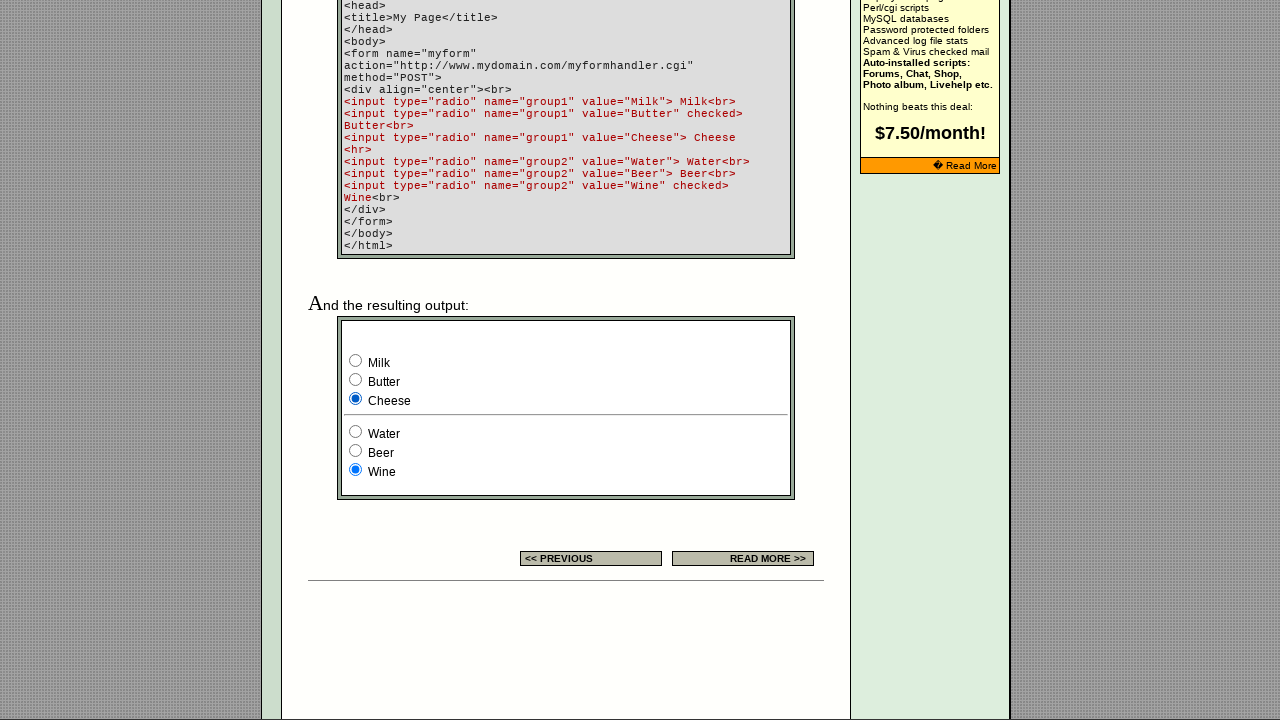

Waited 1 second to observe radio button 3 selection state
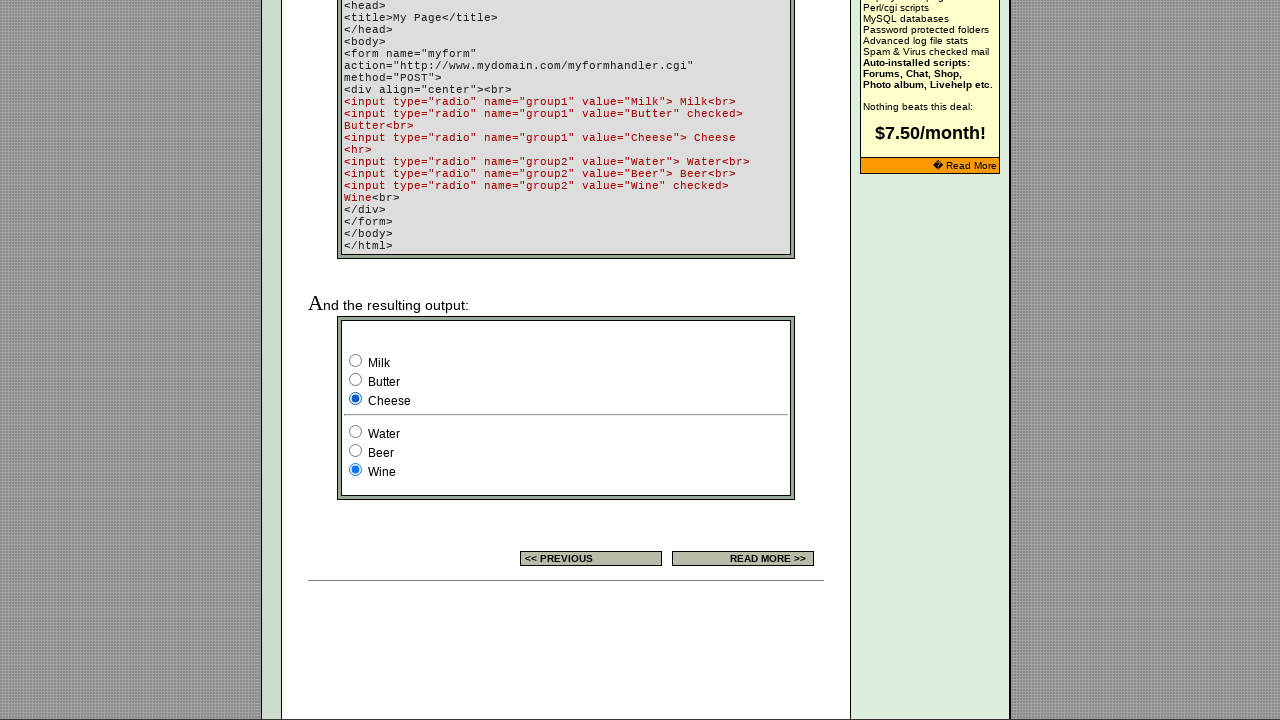

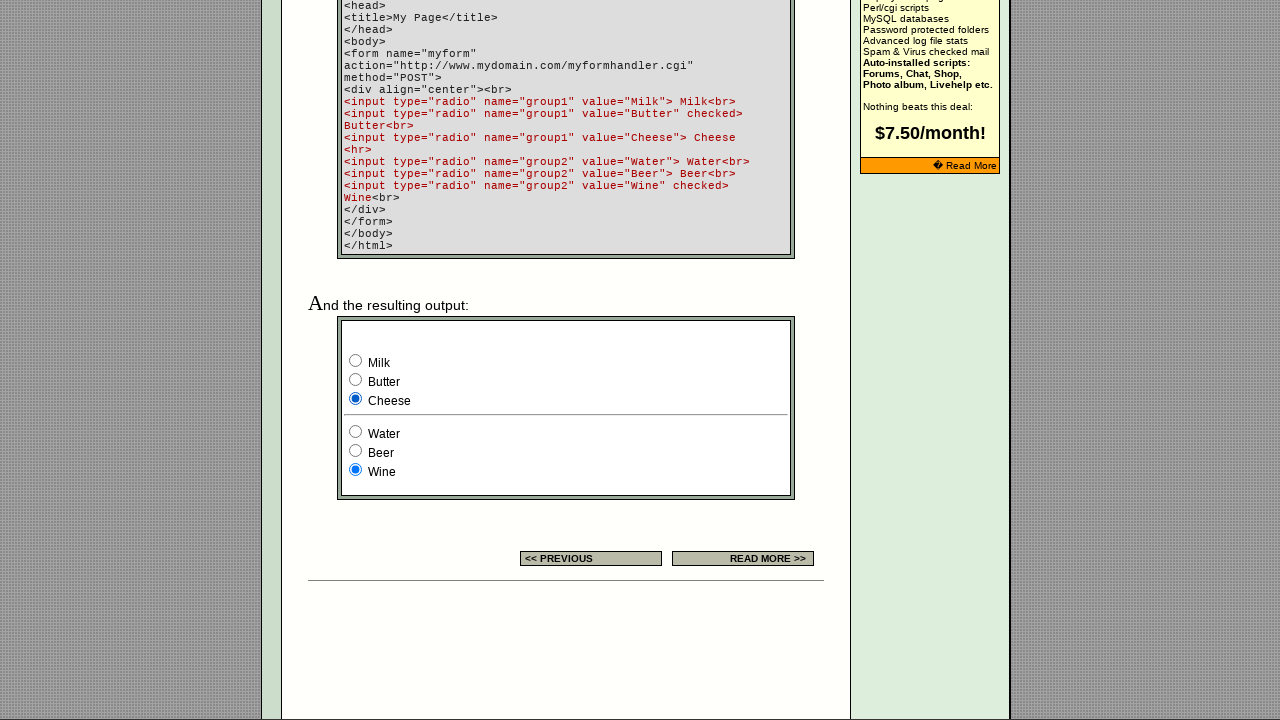